Navigates to GitHub

Starting URL: https://www.github.com

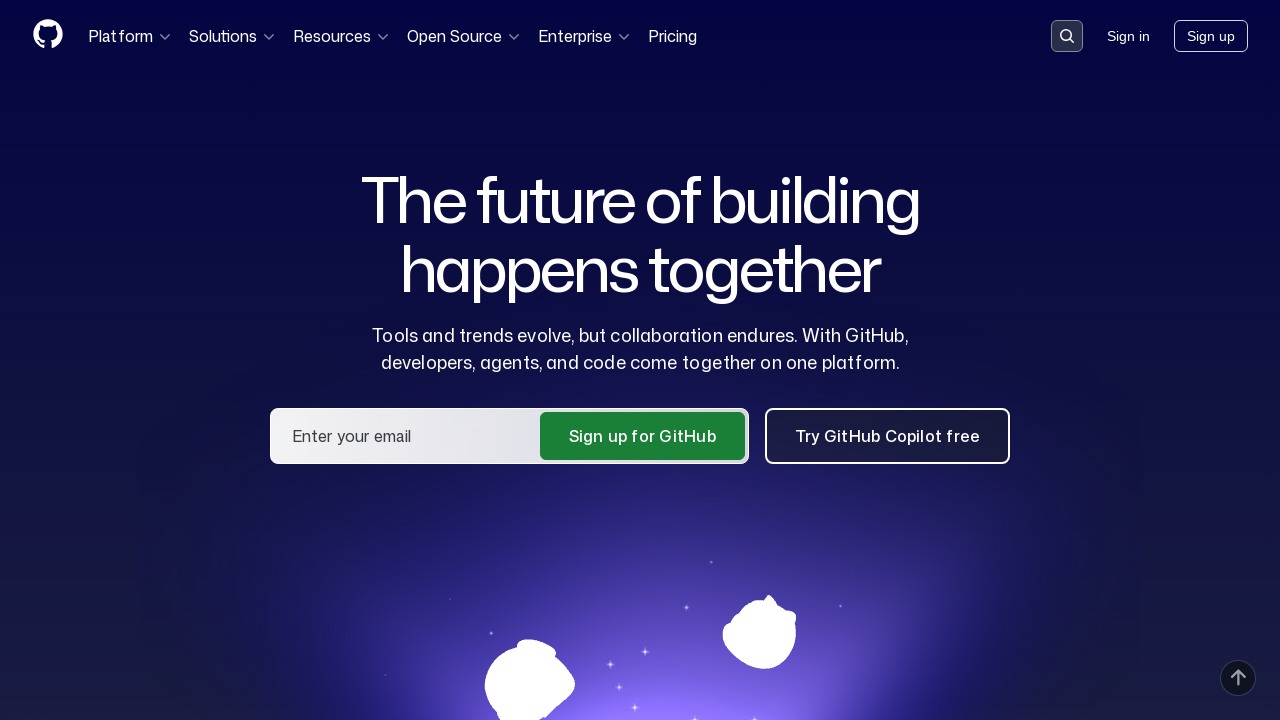

Navigated to GitHub homepage
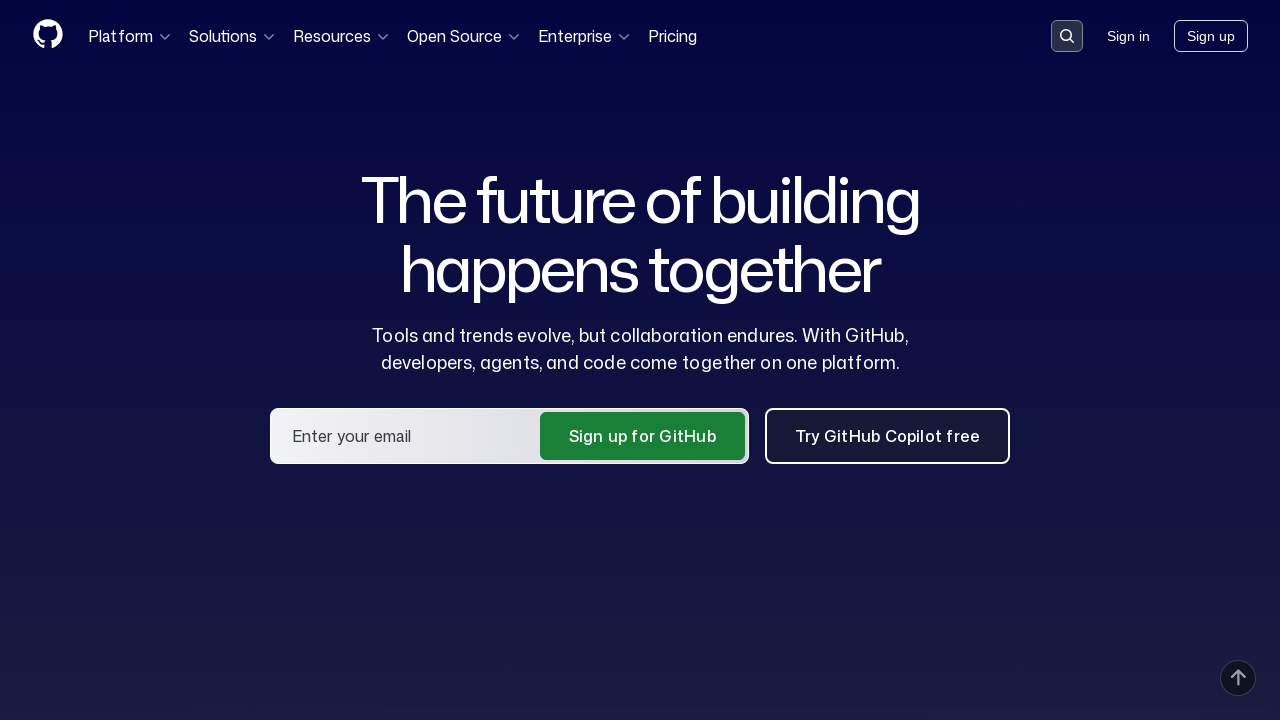

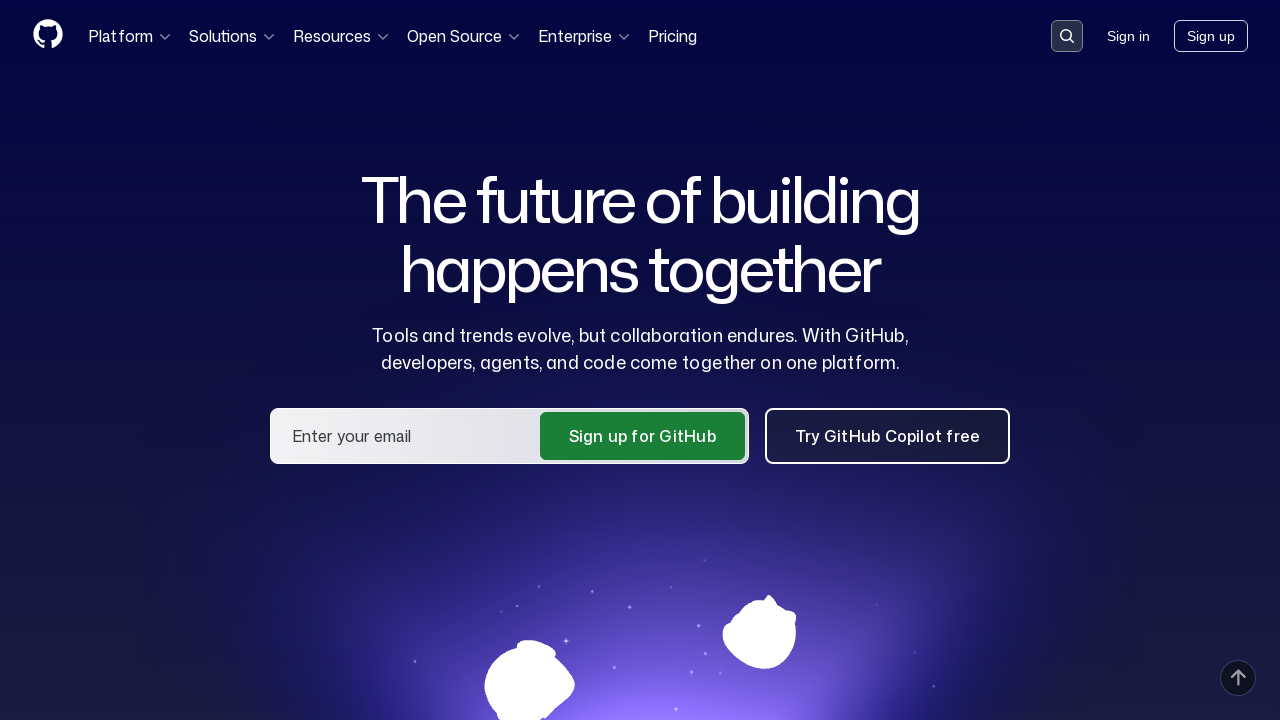